Opens the Finology Select financial website and maximizes the browser window to prepare for interaction.

Starting URL: https://select.finology.in/

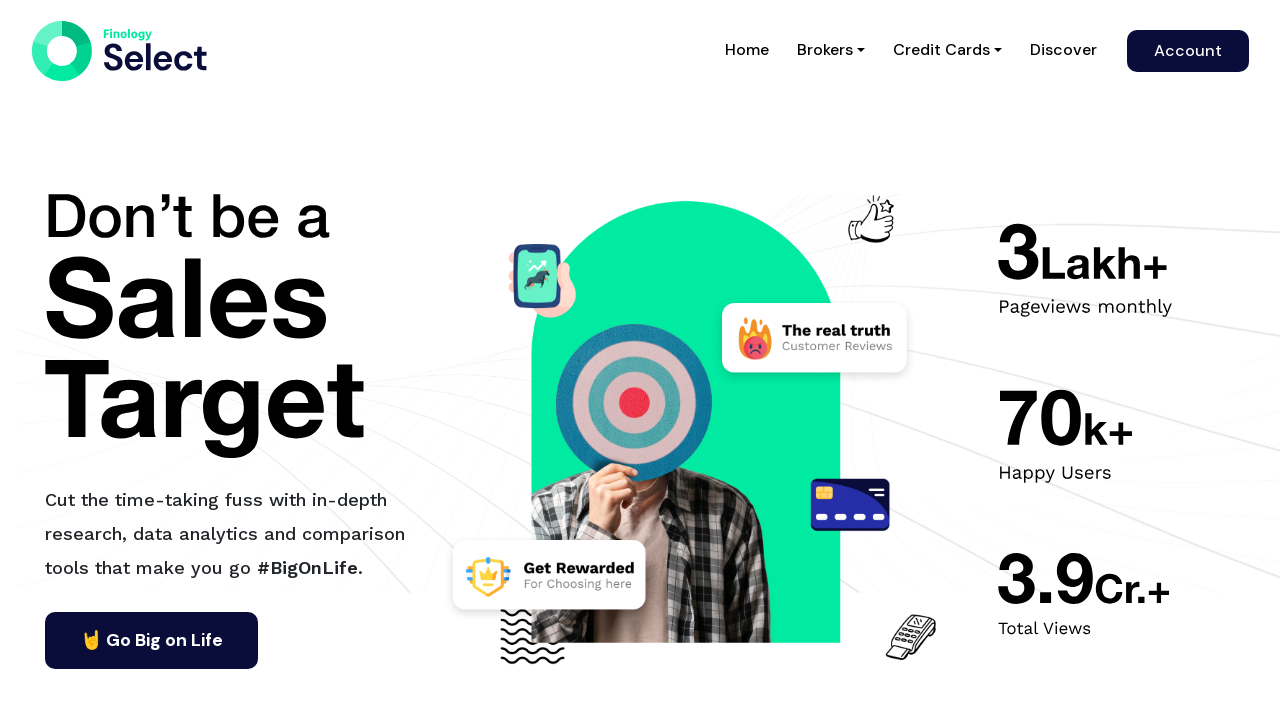

Set viewport size to 1920x1080 to maximize browser window
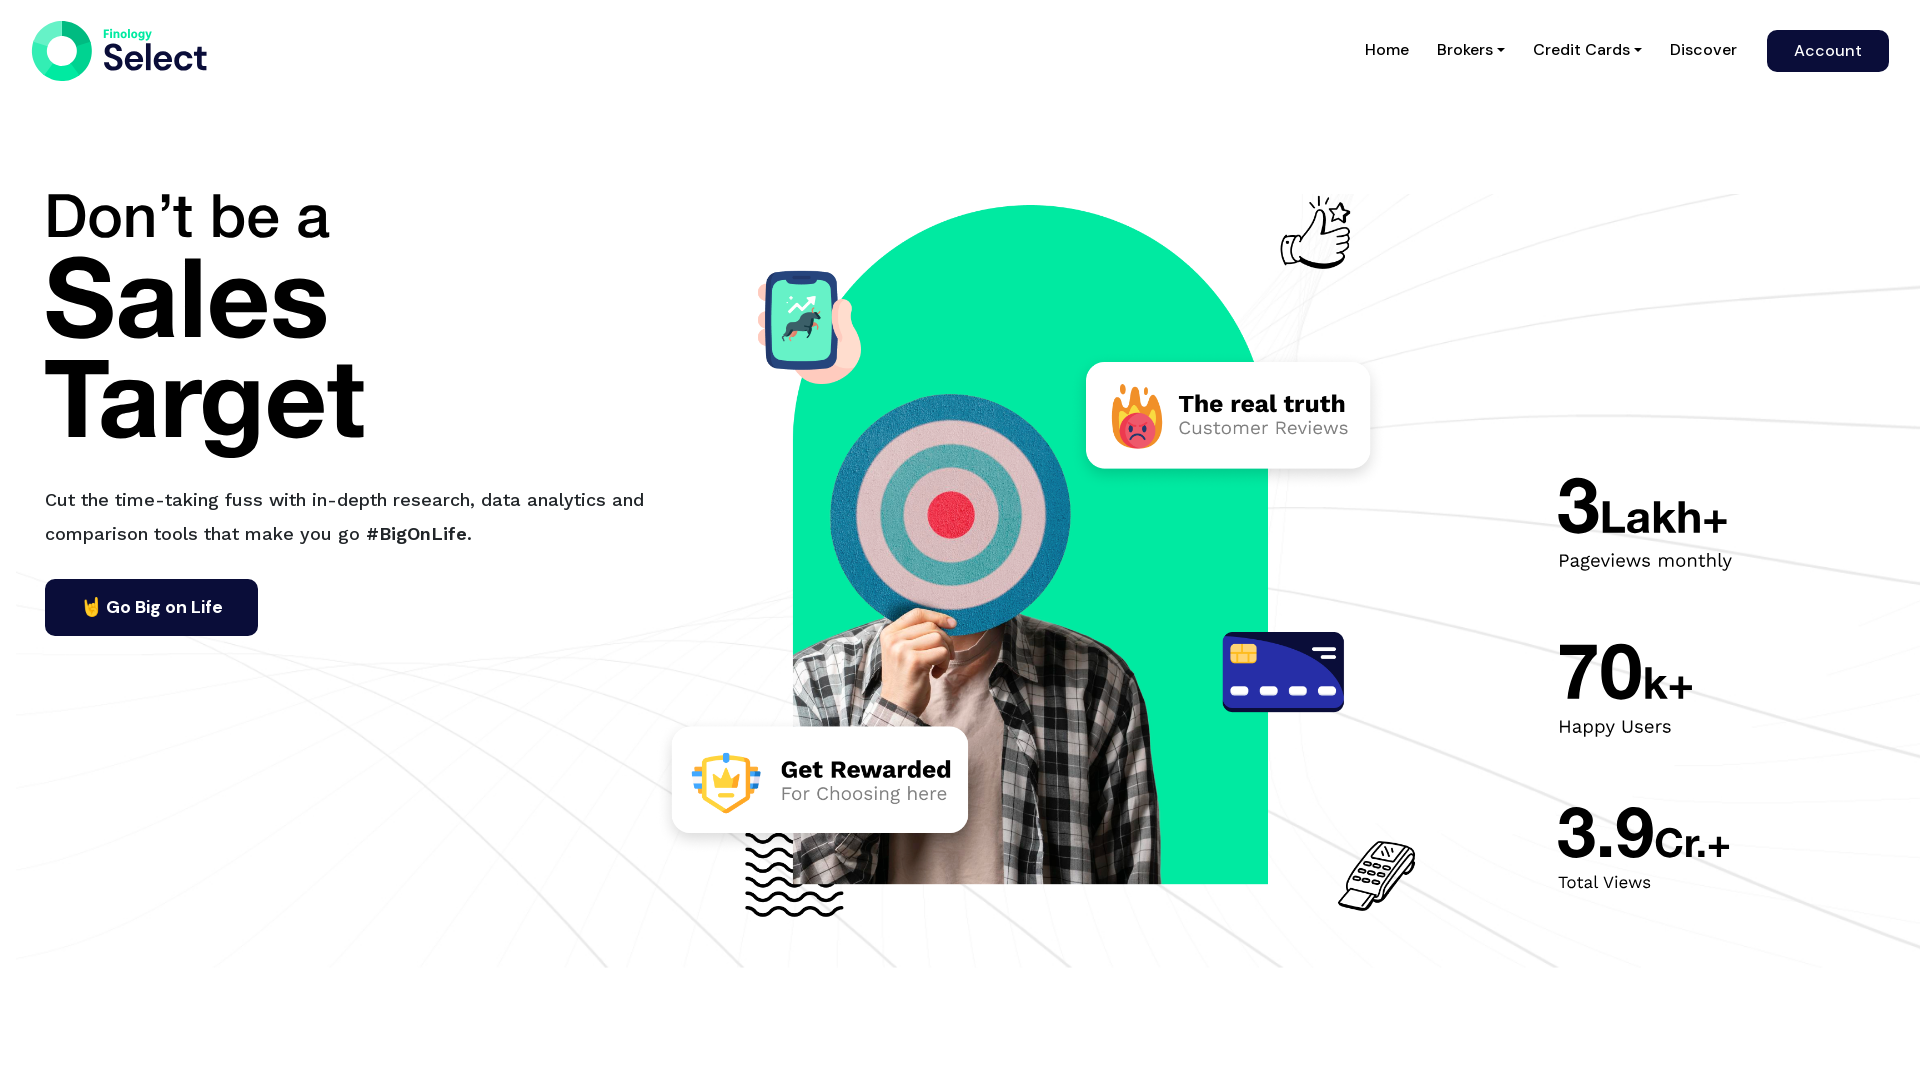

Finology Select financial website fully loaded (domcontentloaded state)
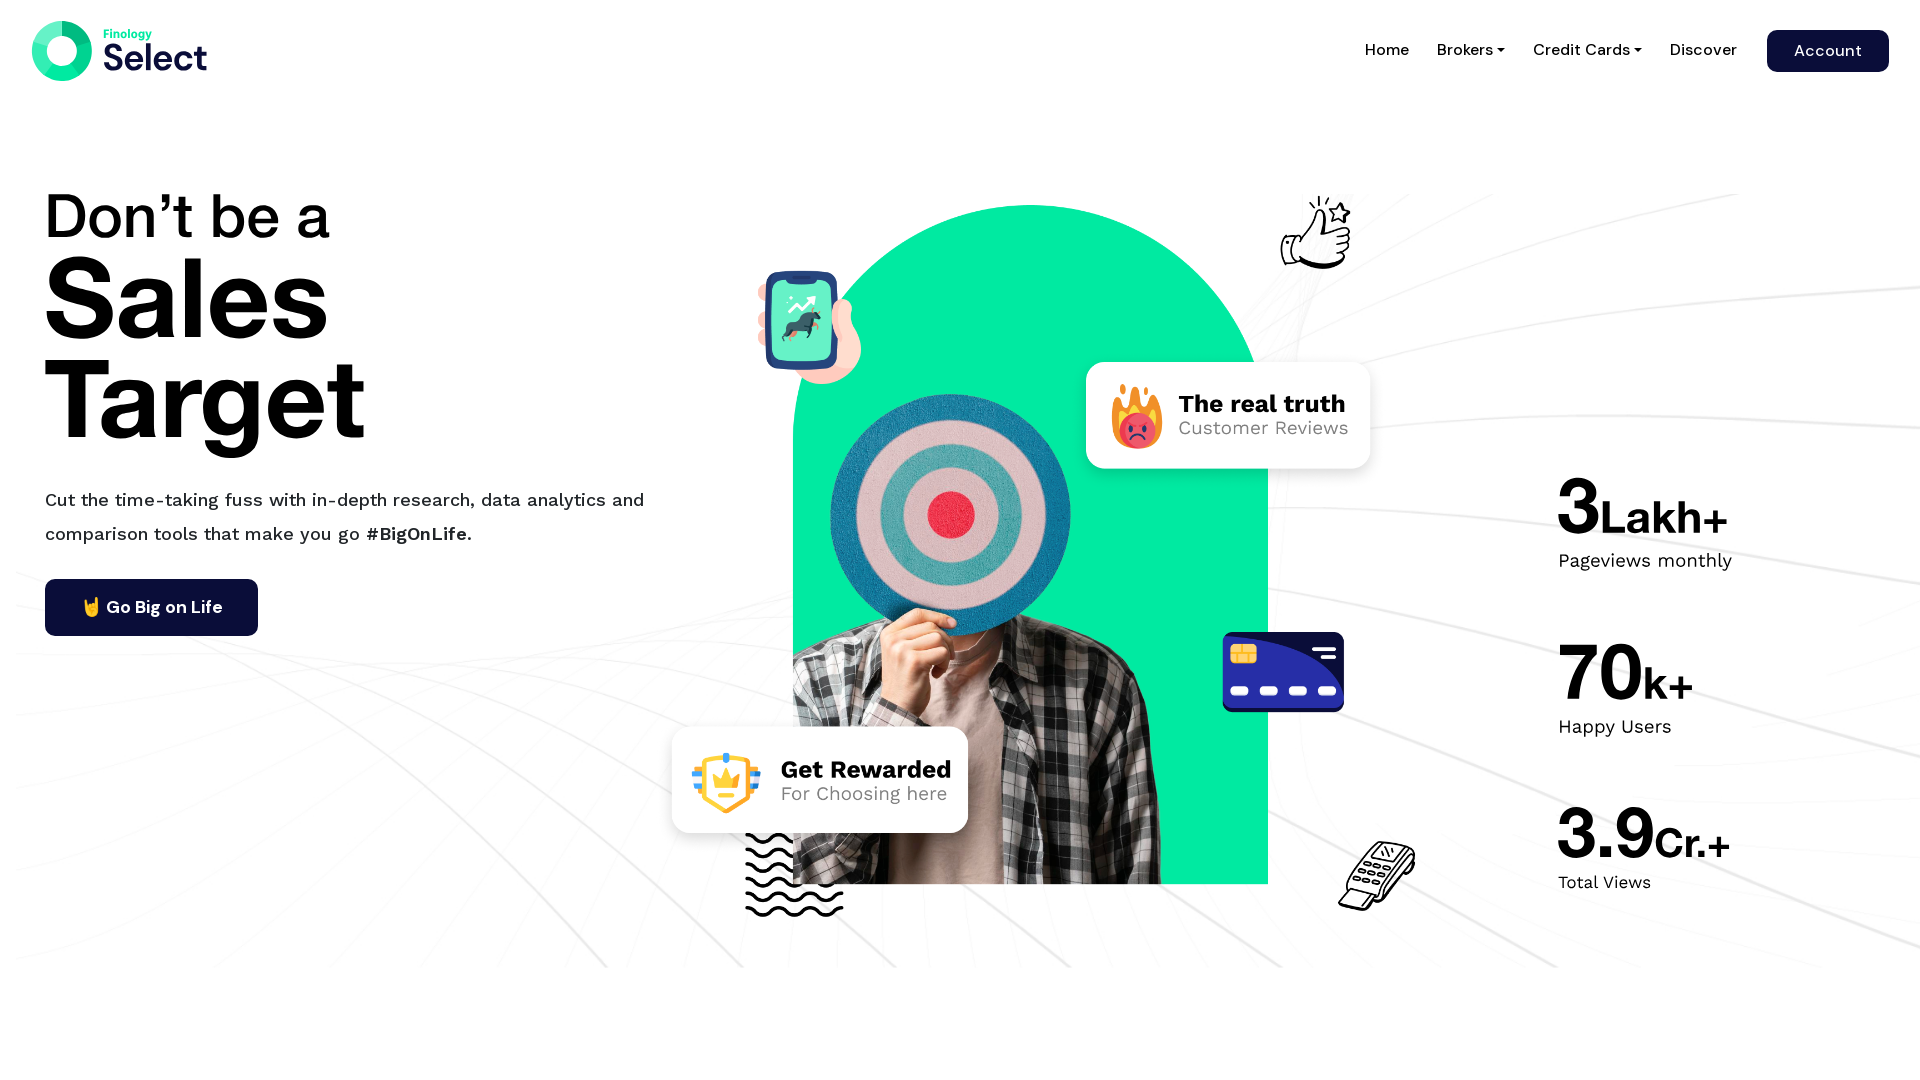

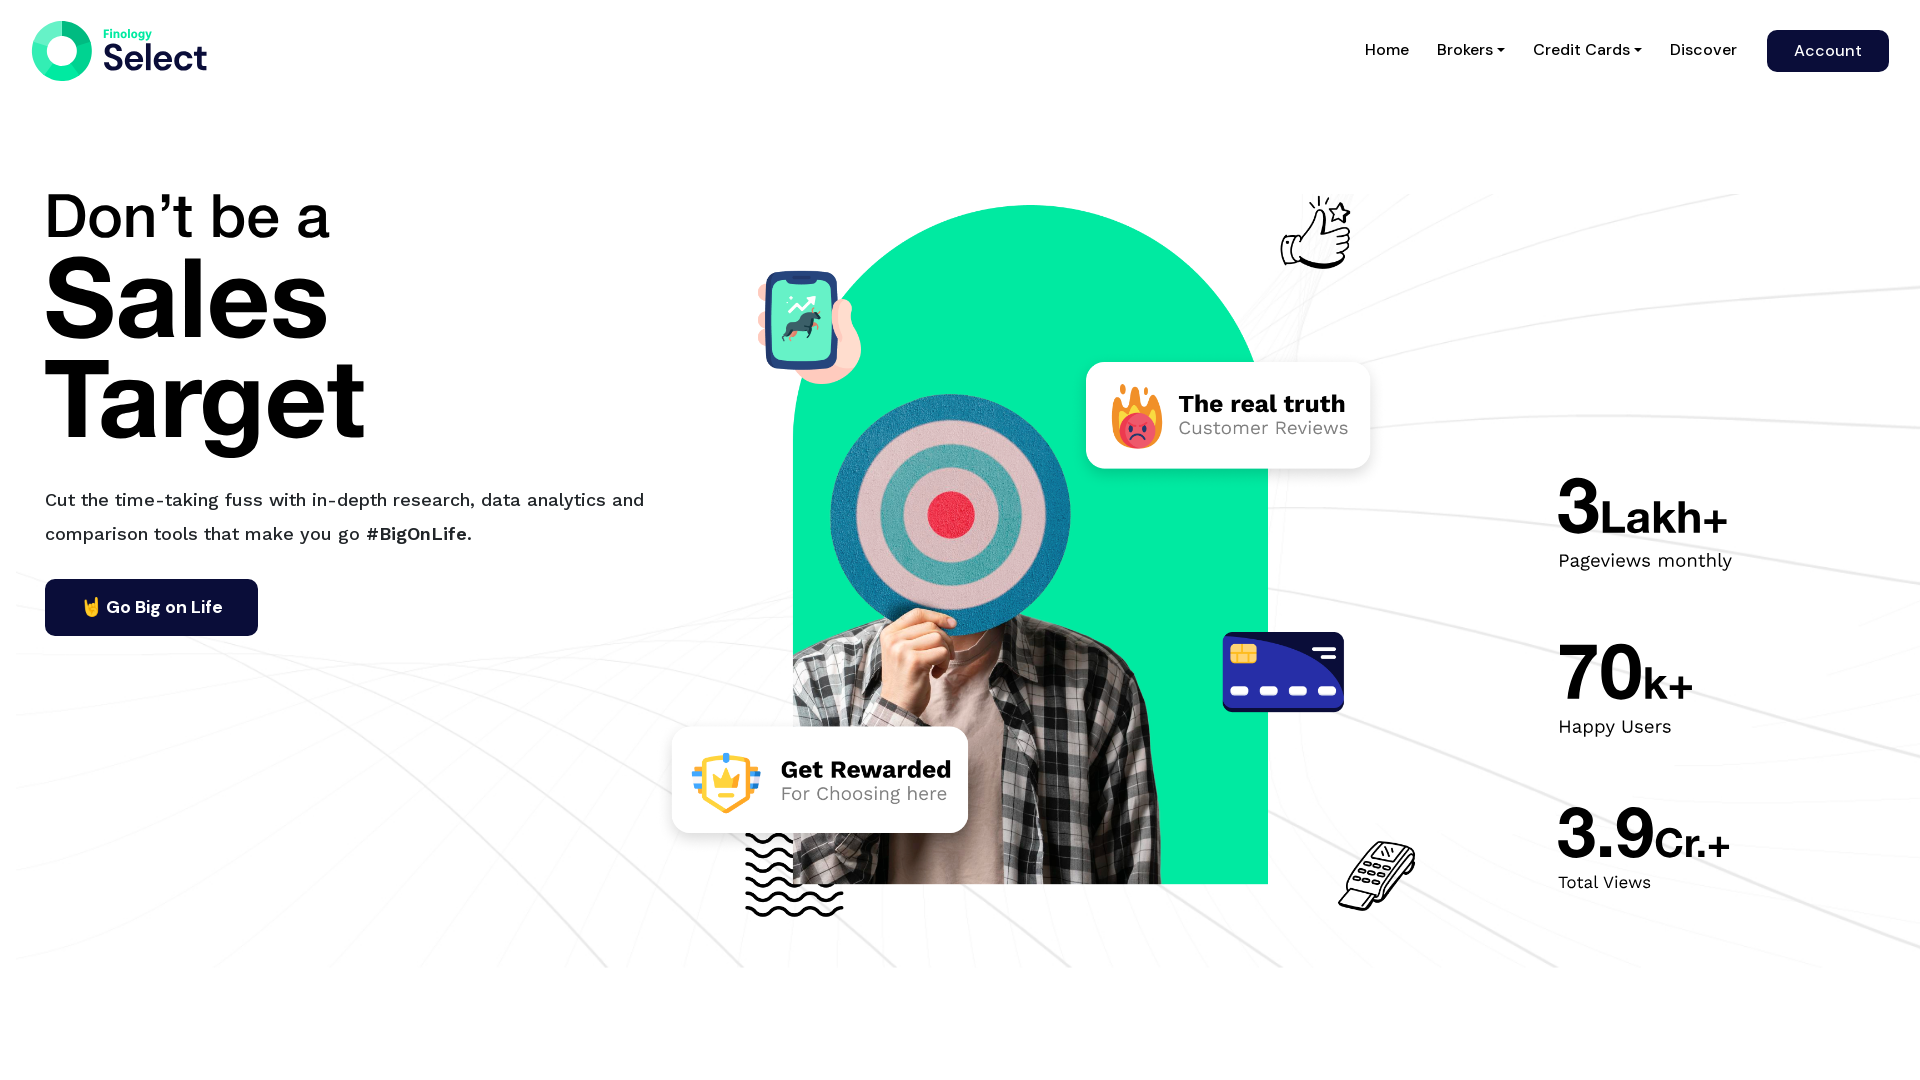